Tests basic multiplication operation (2 × 3 = 6) on an online calculator

Starting URL: https://www.calculadora.org/

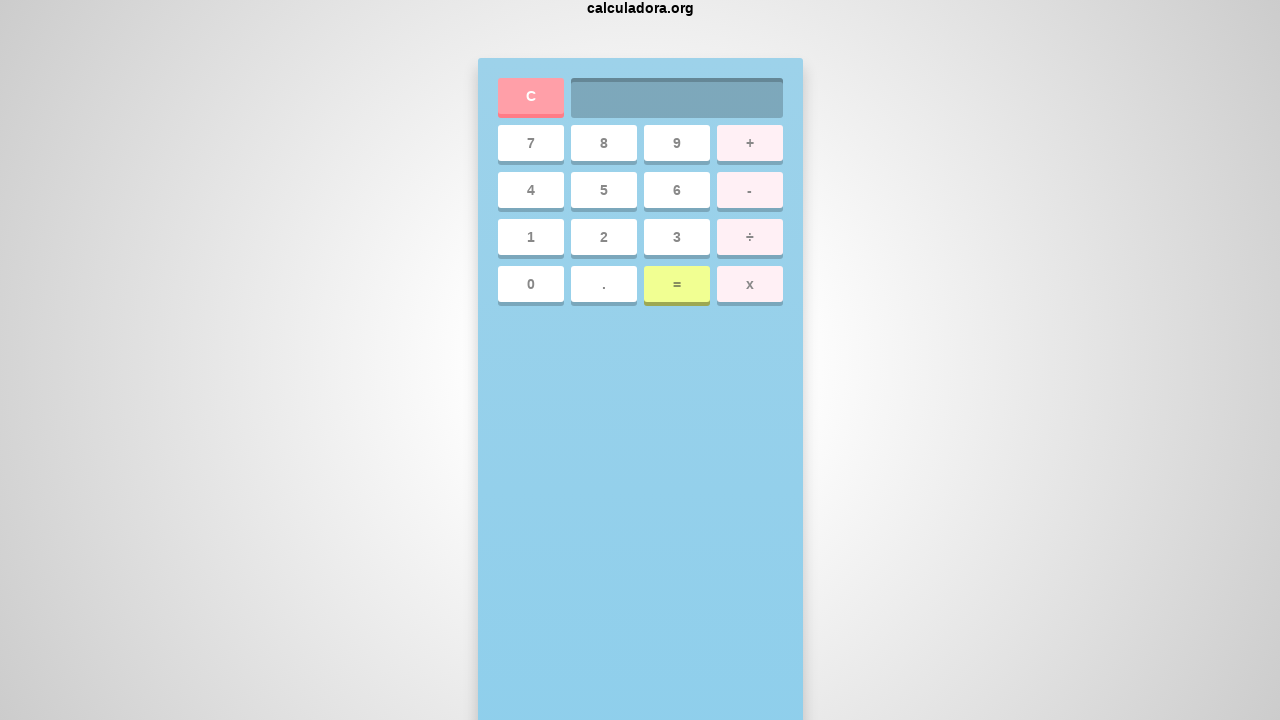

Clicked clear button to reset calculator at (314, 696) on a:text('C')
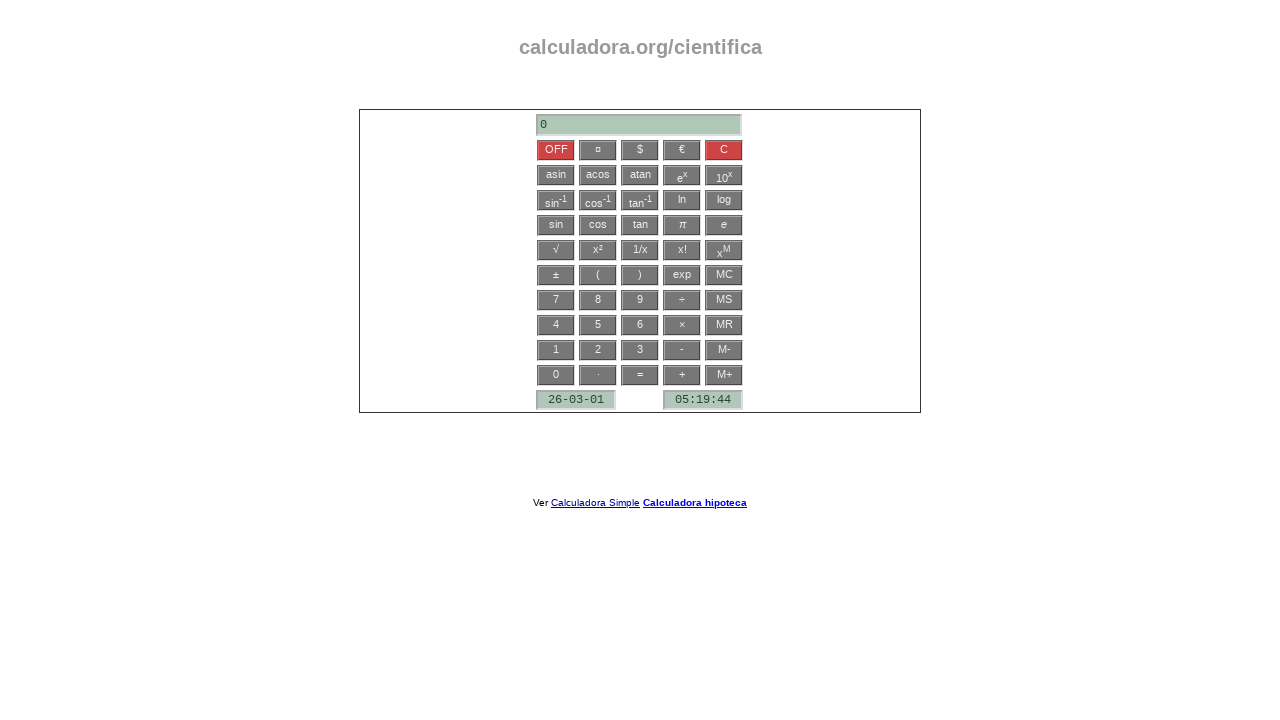

Entered first number: 2 at (598, 350) on a:text('2')
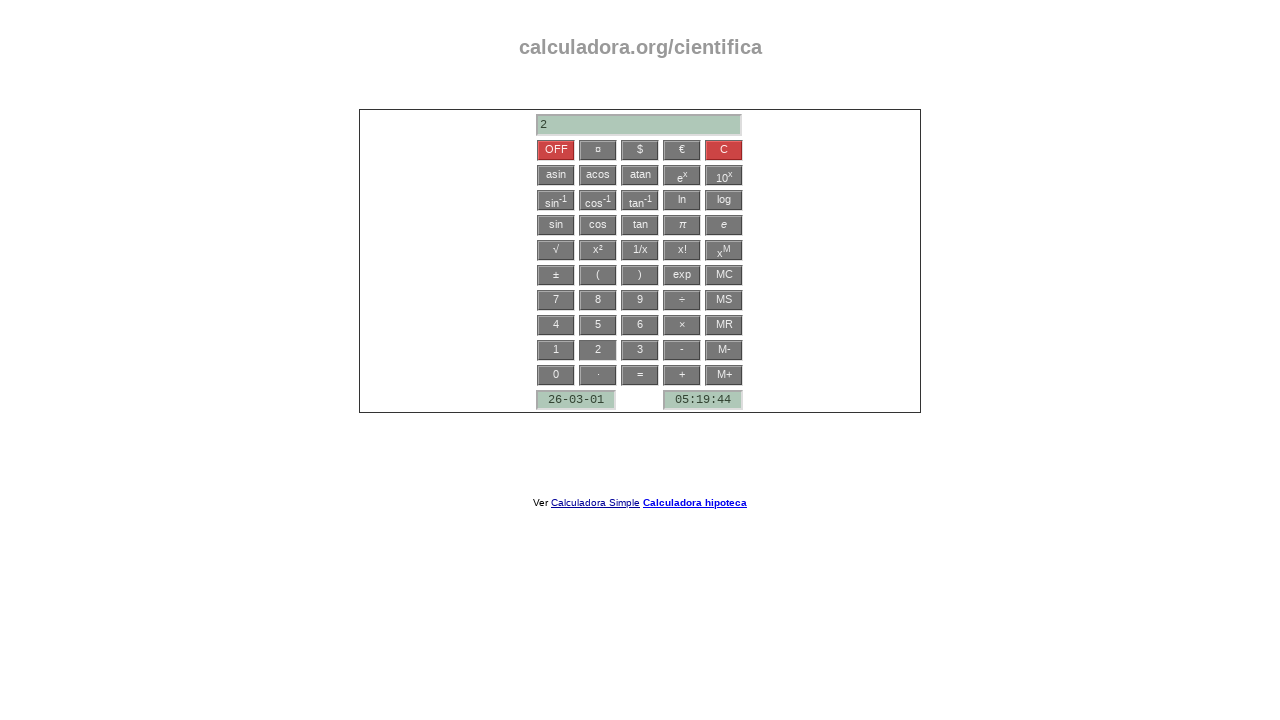

Clicked multiplication operator at (682, 325) on a:text('×')
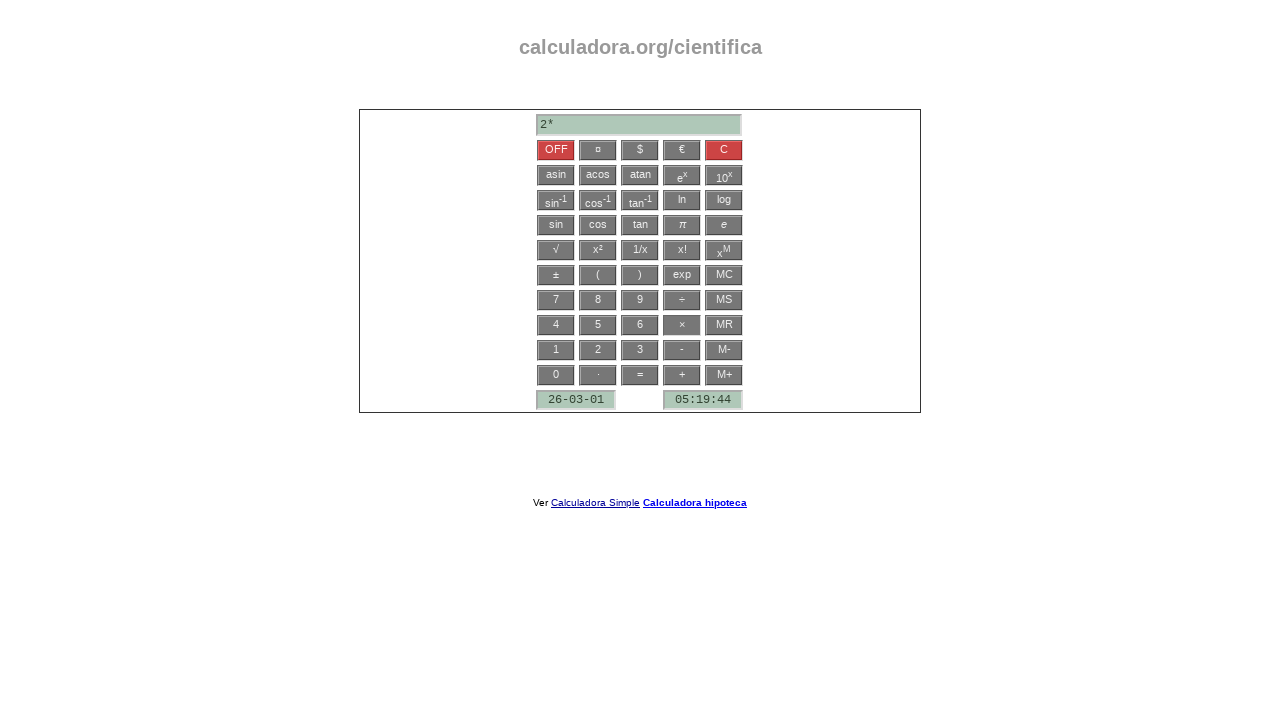

Entered second number: 3 at (640, 350) on a:text('3')
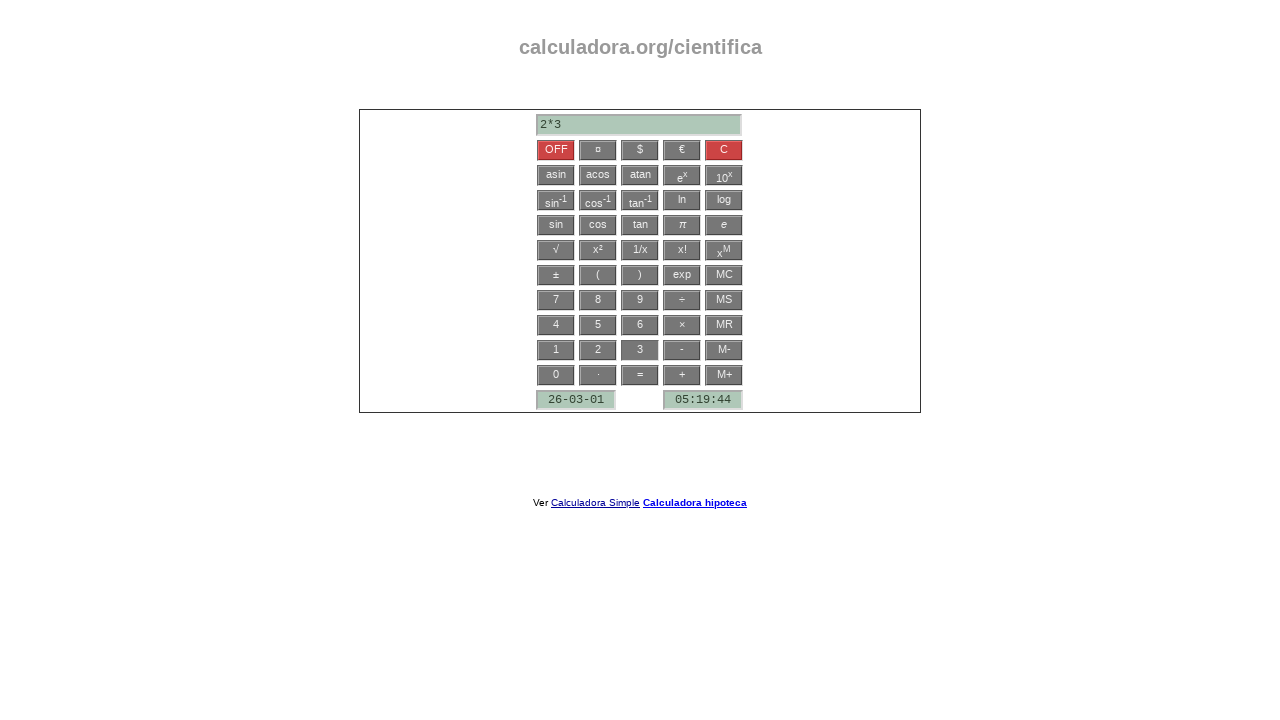

Clicked equals button to calculate result at (640, 375) on a:text('=')
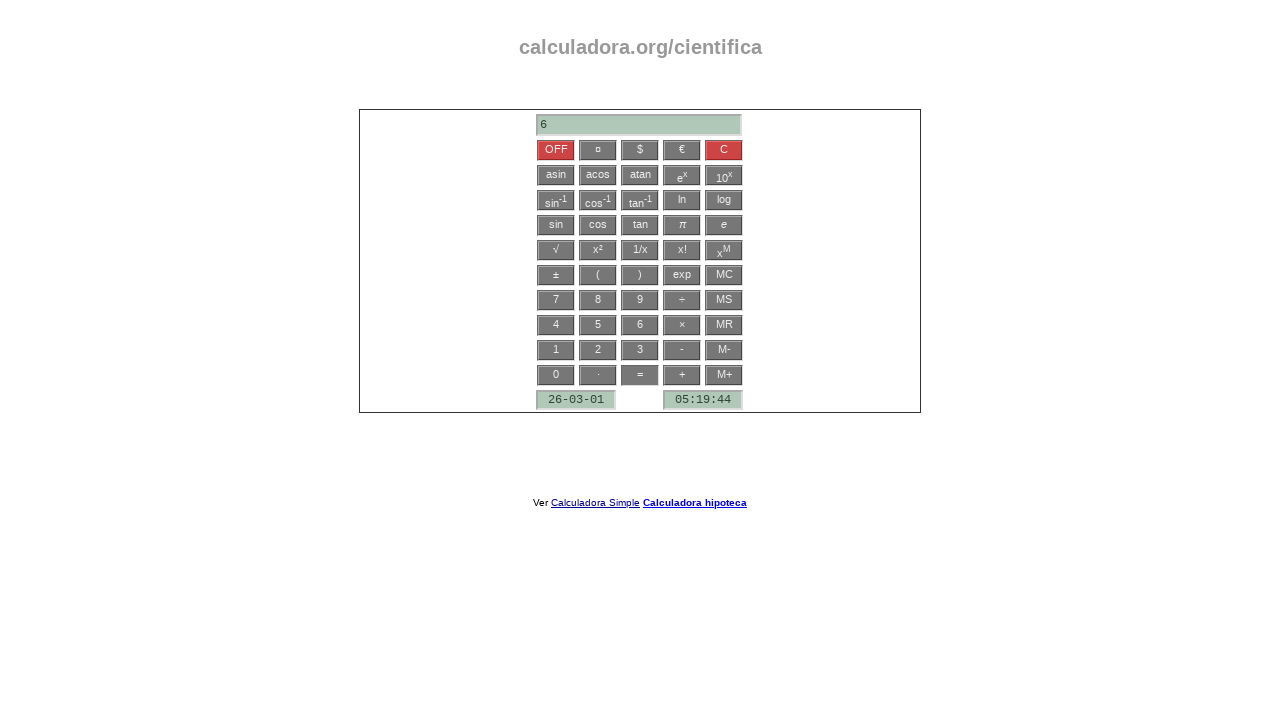

Retrieved calculator result: 6
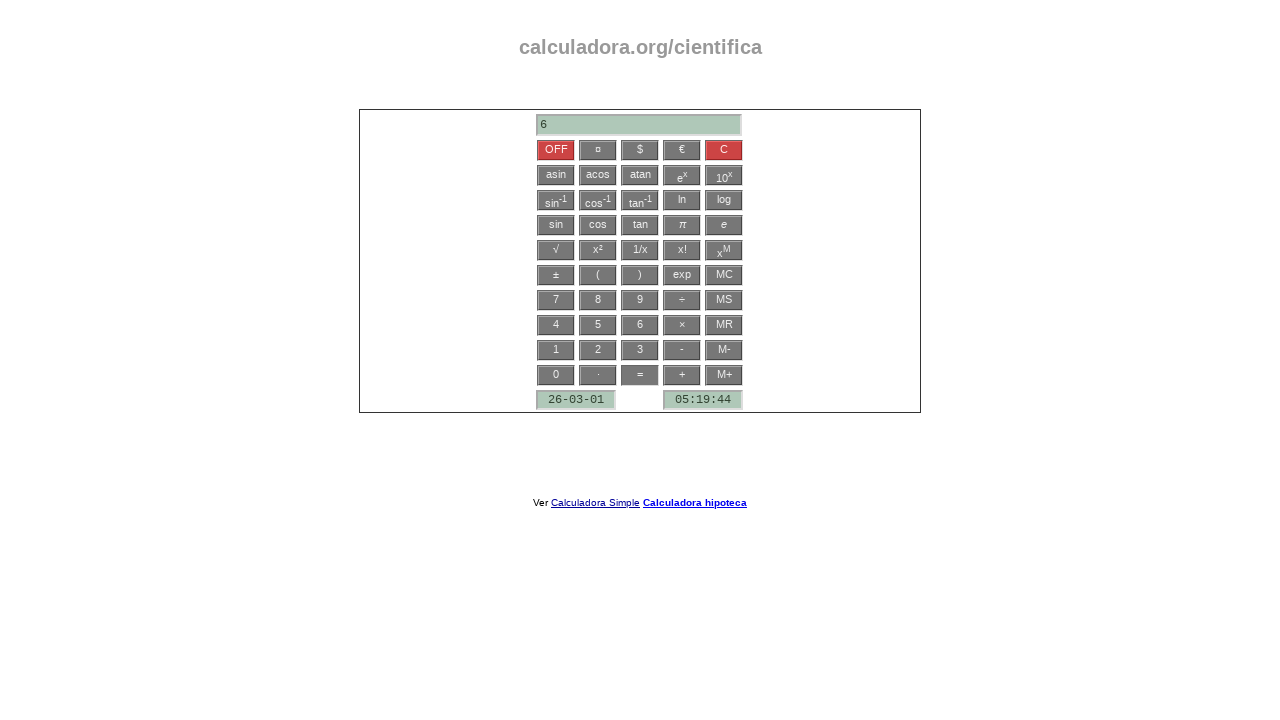

Verified multiplication result equals 6
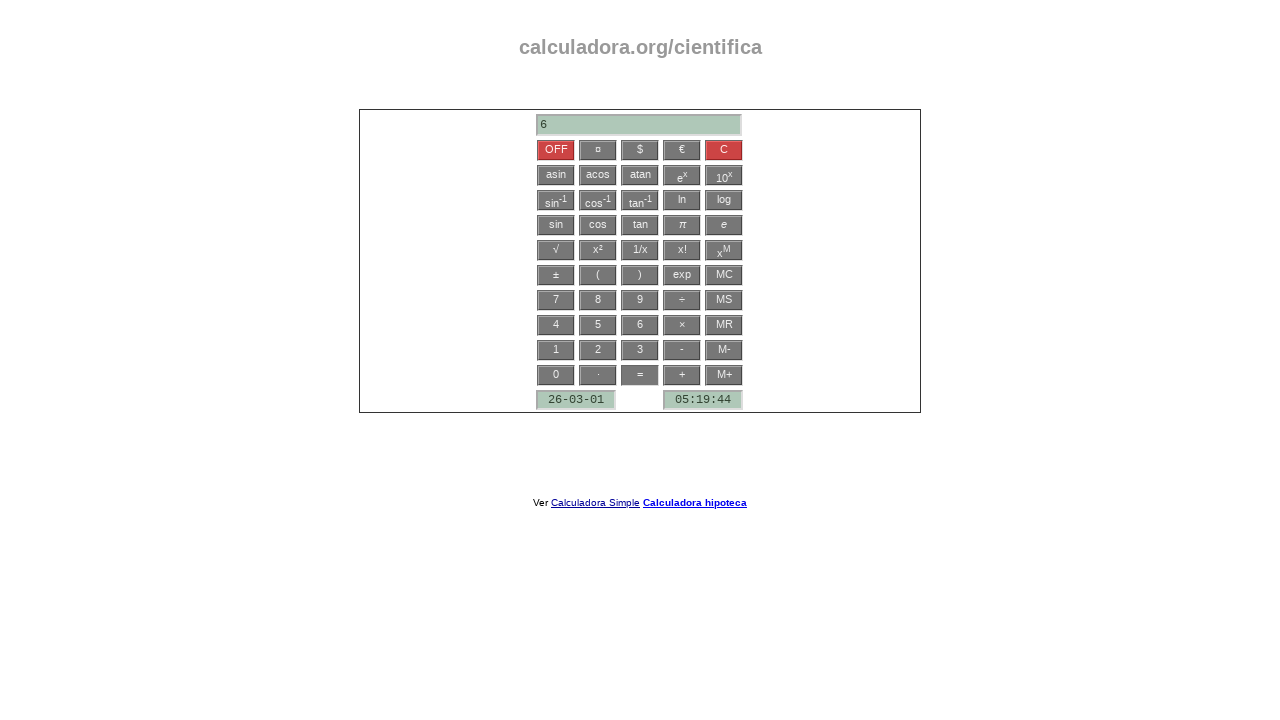

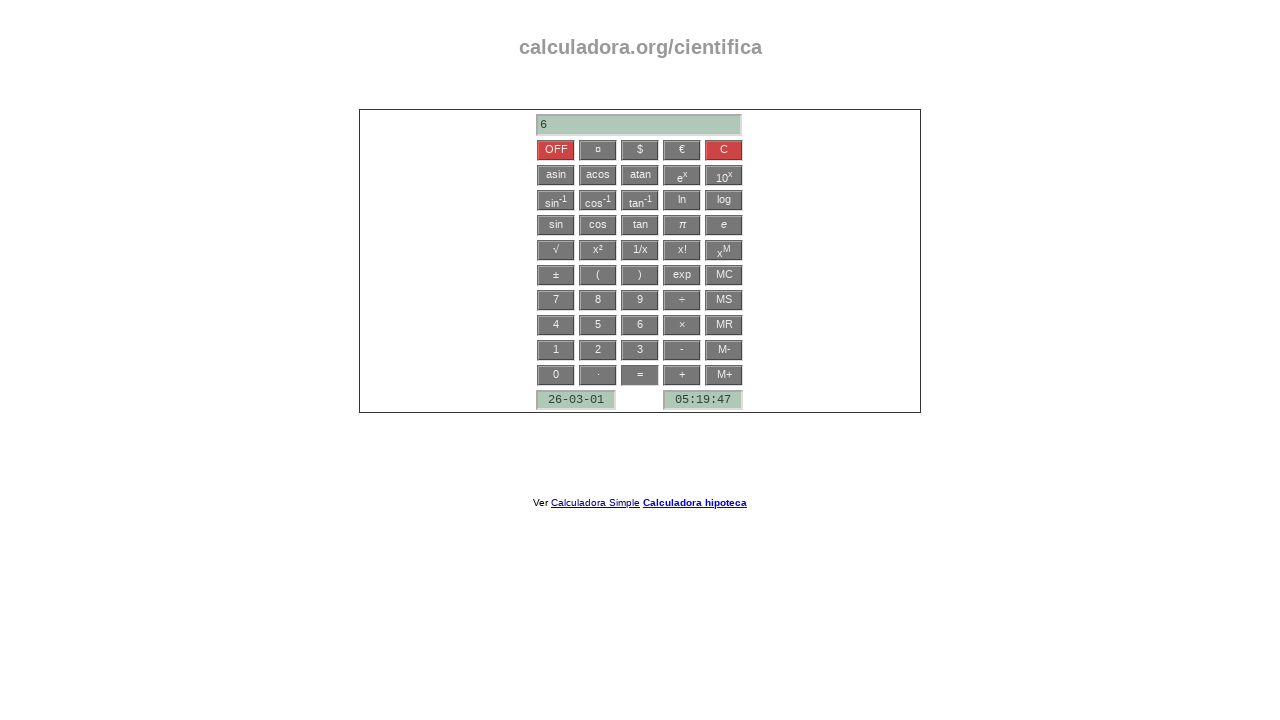